Tests the forgot password functionality by navigating to the forgot password page, entering an email address, and submitting the form

Starting URL: https://the-internet.herokuapp.com/

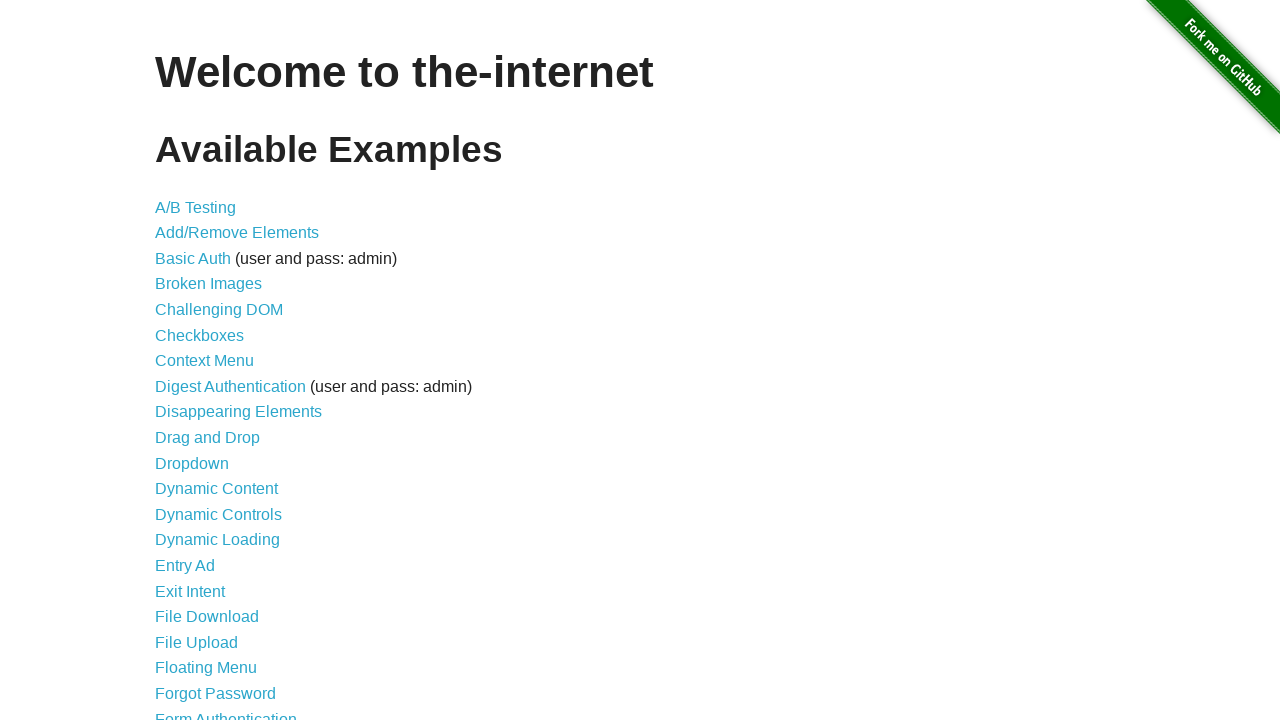

Clicked 'Forgot Password' link at (216, 693) on xpath=//a[normalize-space()='Forgot Password']
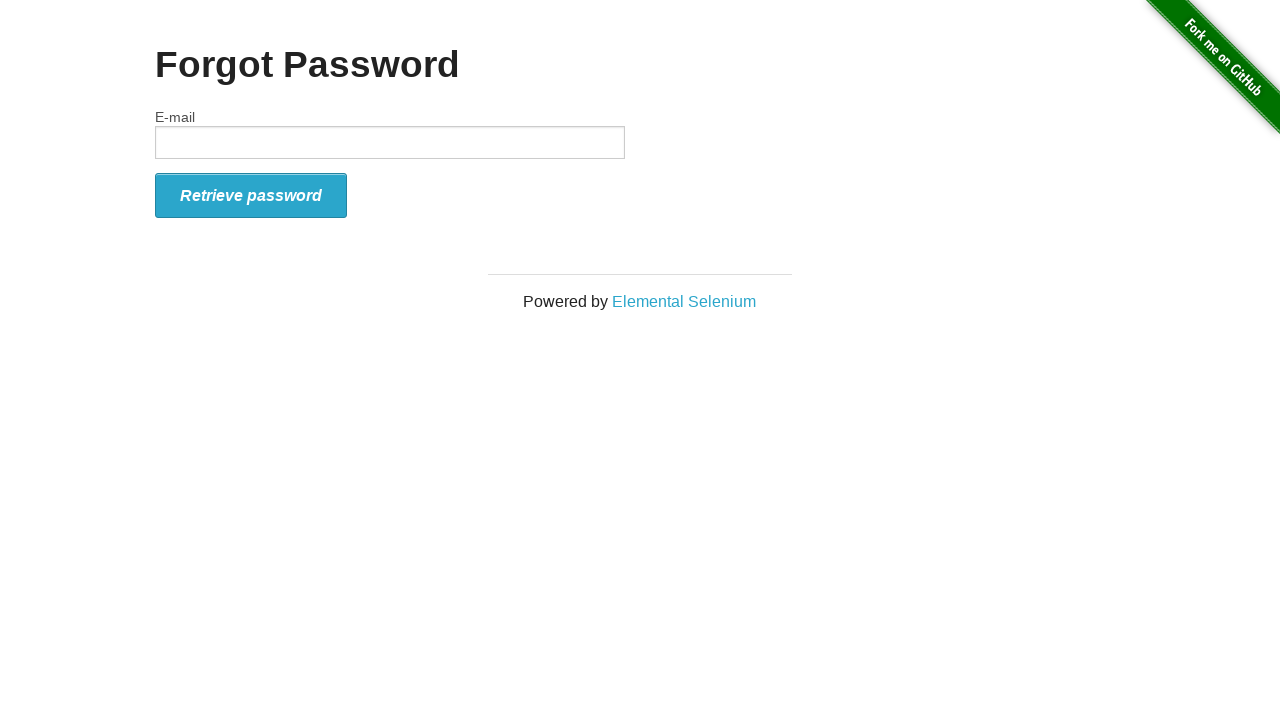

Filled email field with 'testuser_demo@example.com' on #email
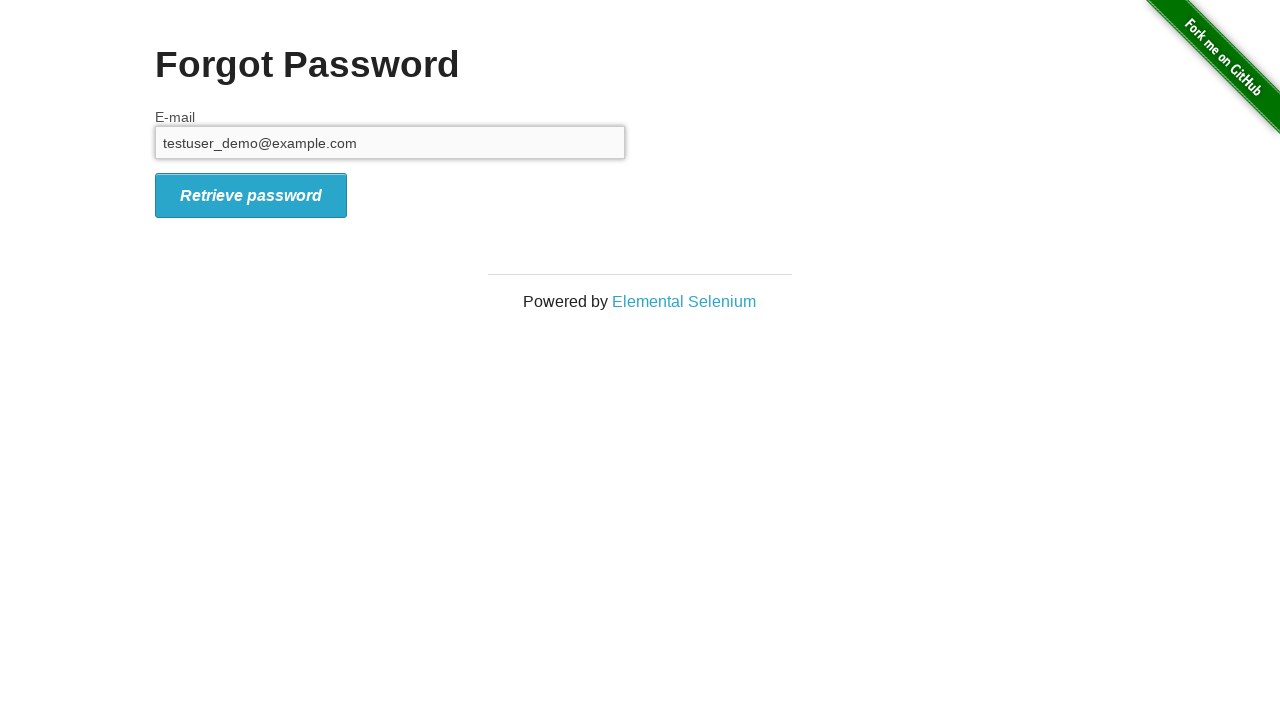

Clicked the submit button at (251, 195) on #form_submit
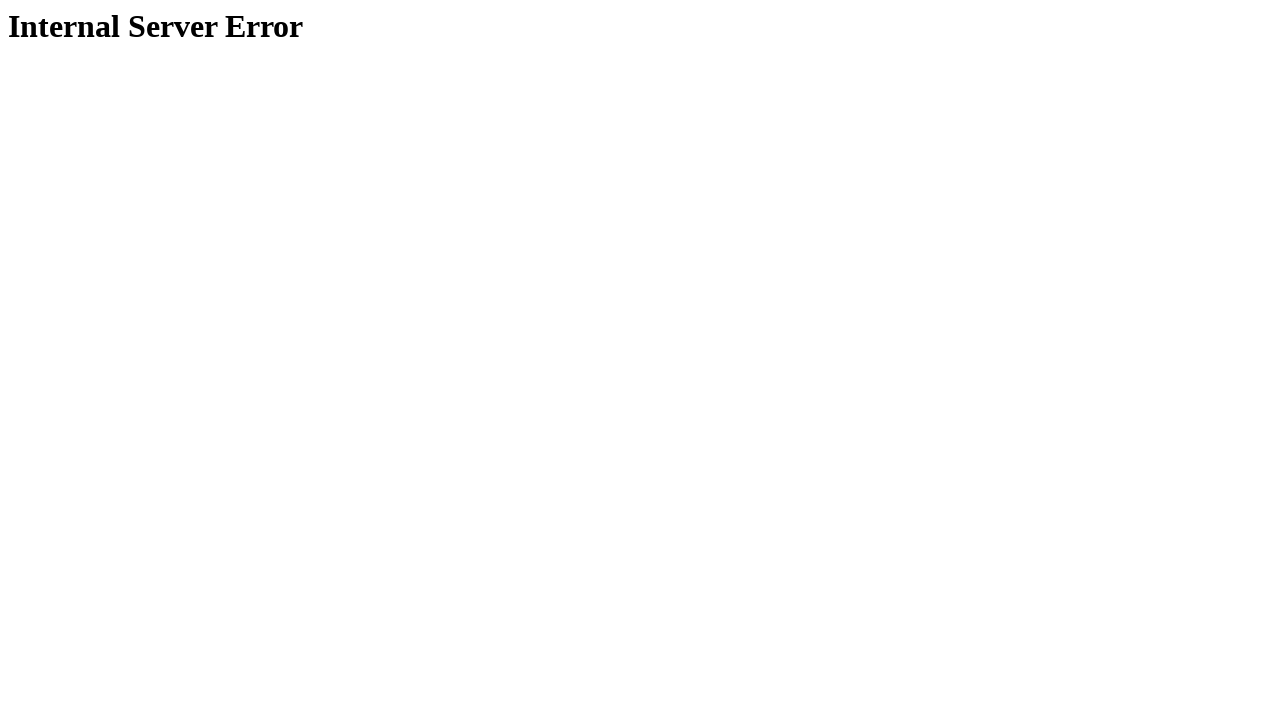

Waited for page to load (networkidle)
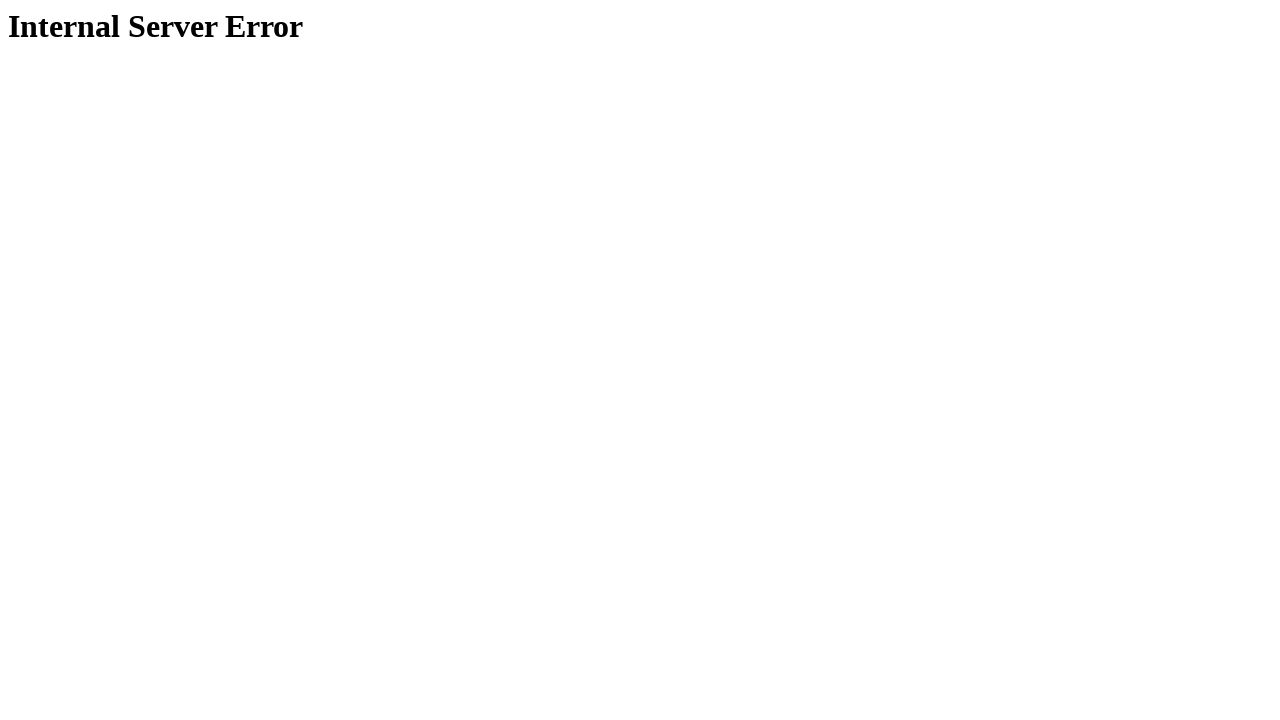

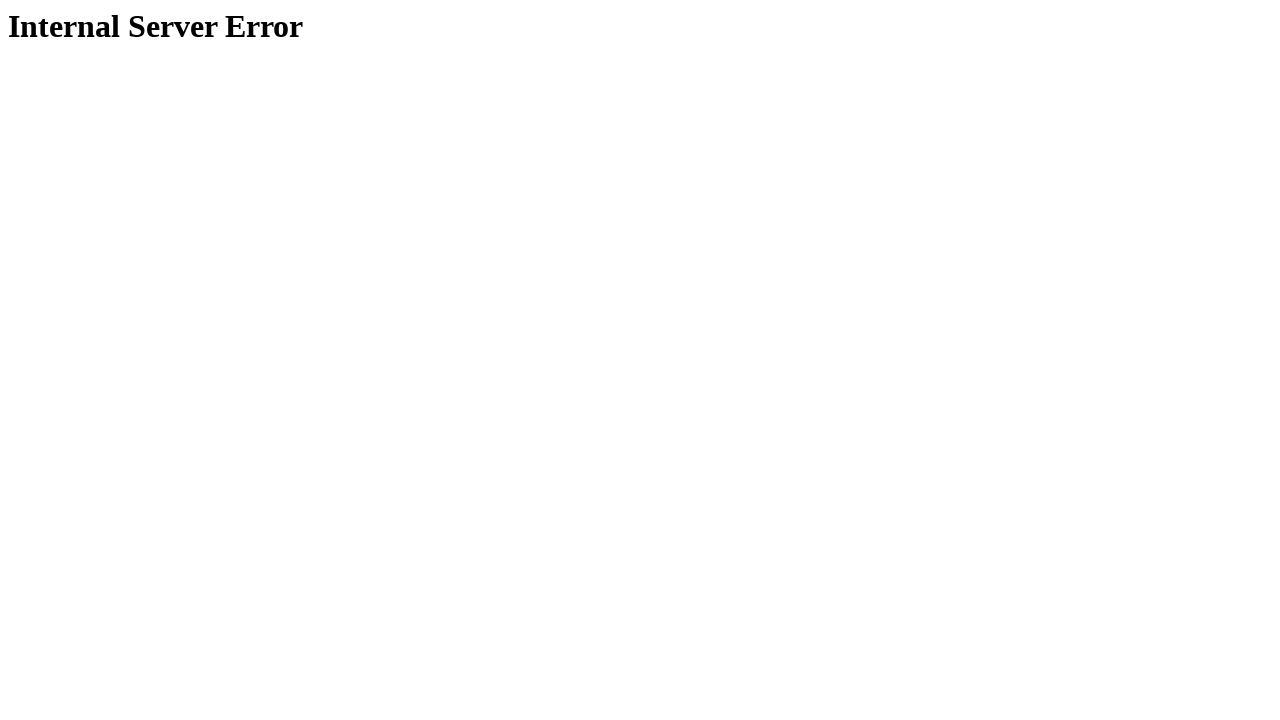